Tests keyboard key press functionality by sending space and tab keys to the page and verifying the displayed result text shows the correct key was pressed.

Starting URL: http://the-internet.herokuapp.com/key_presses

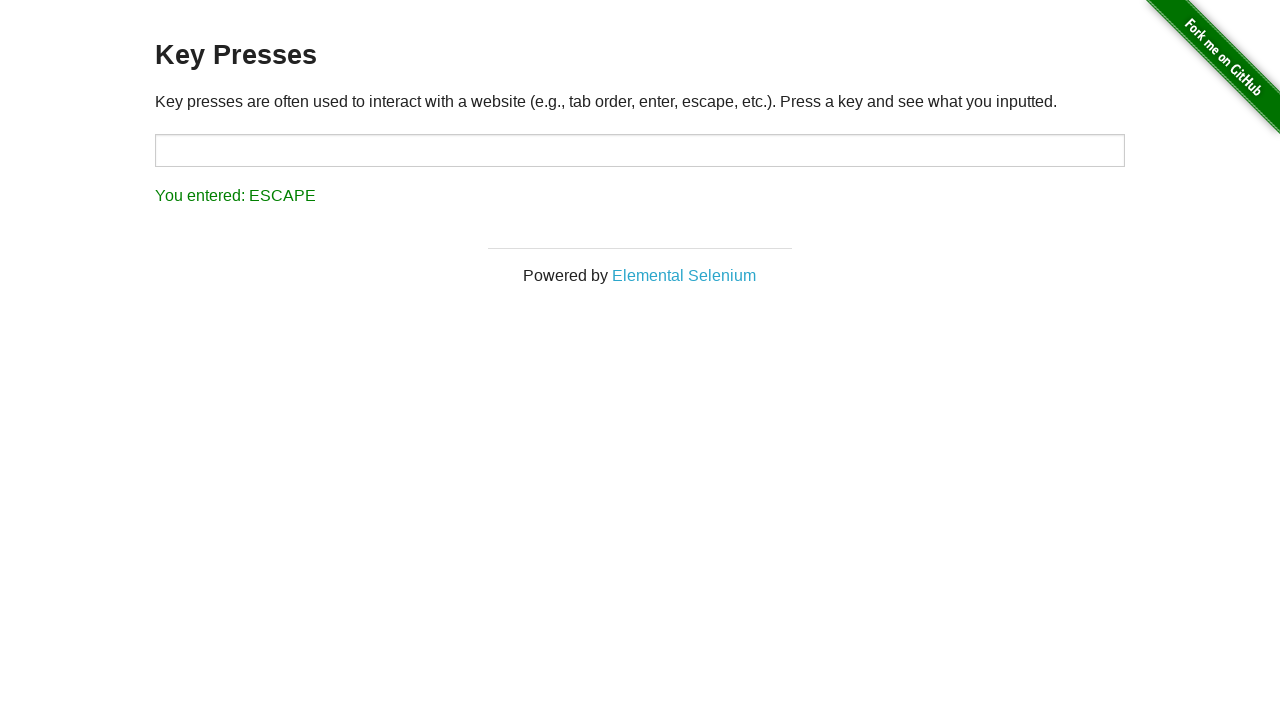

Pressed Space key on .example element on .example
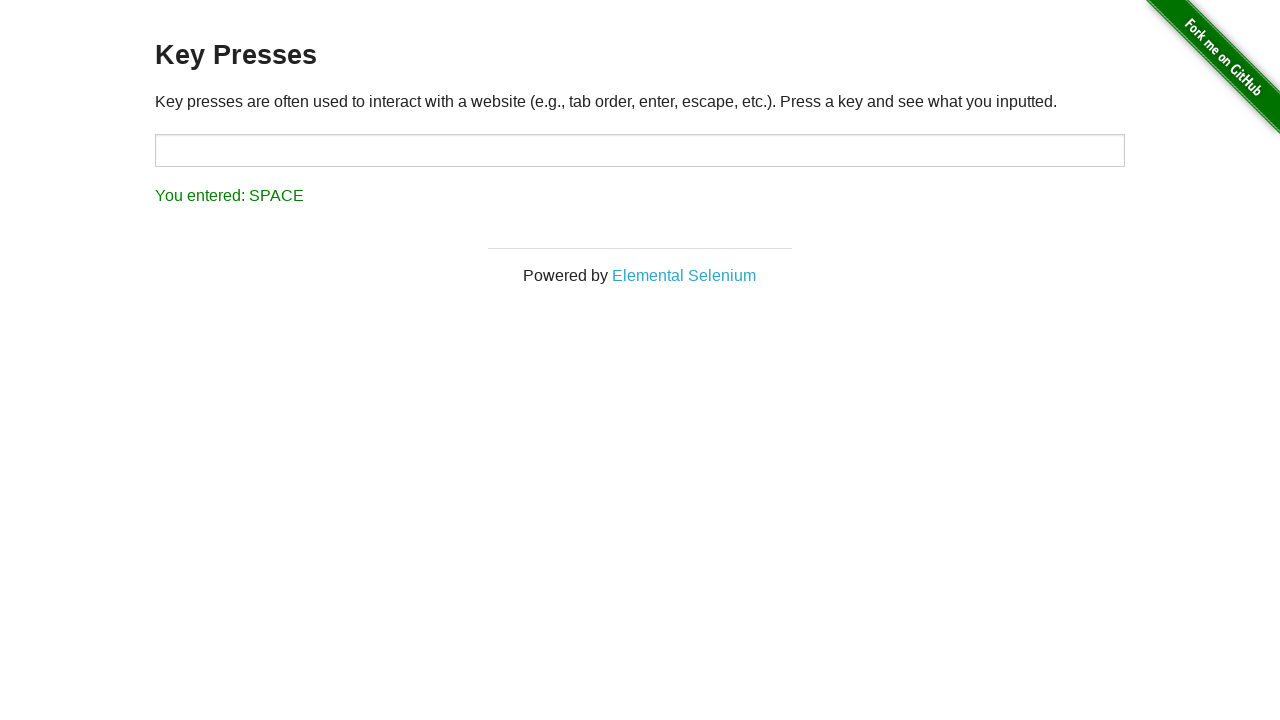

Verified that result displays 'You entered: SPACE'
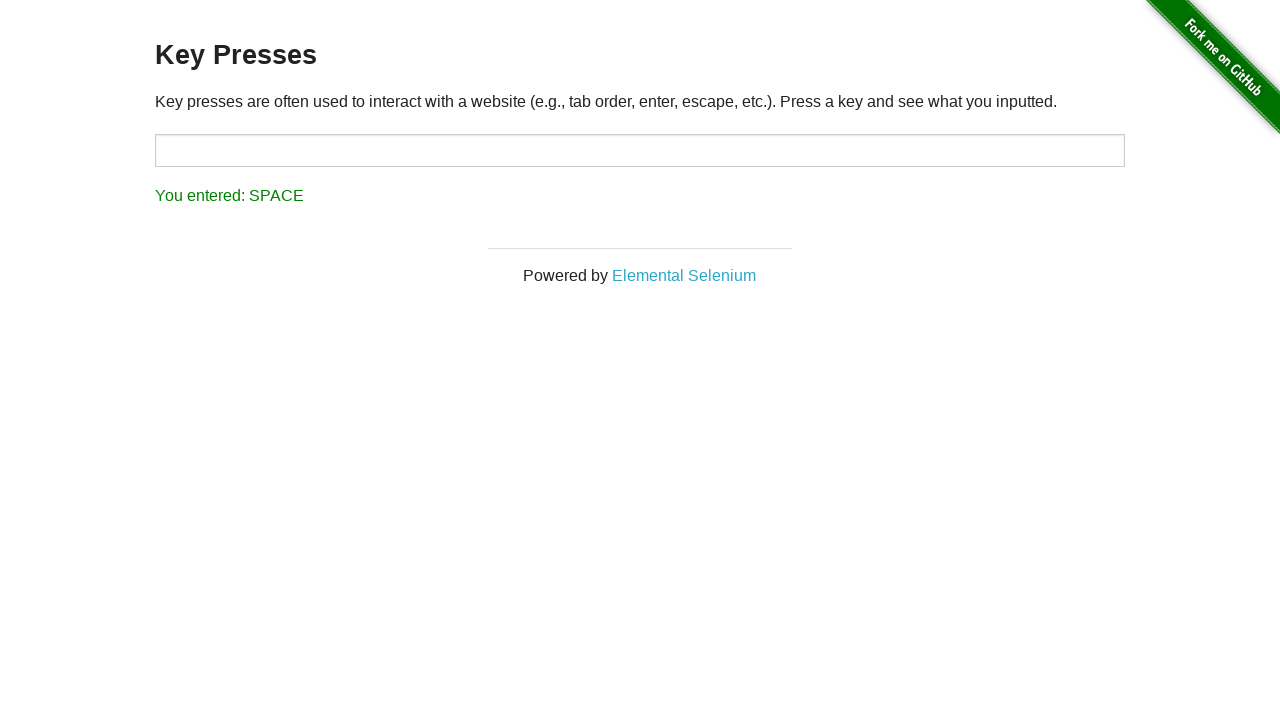

Pressed Tab key on page
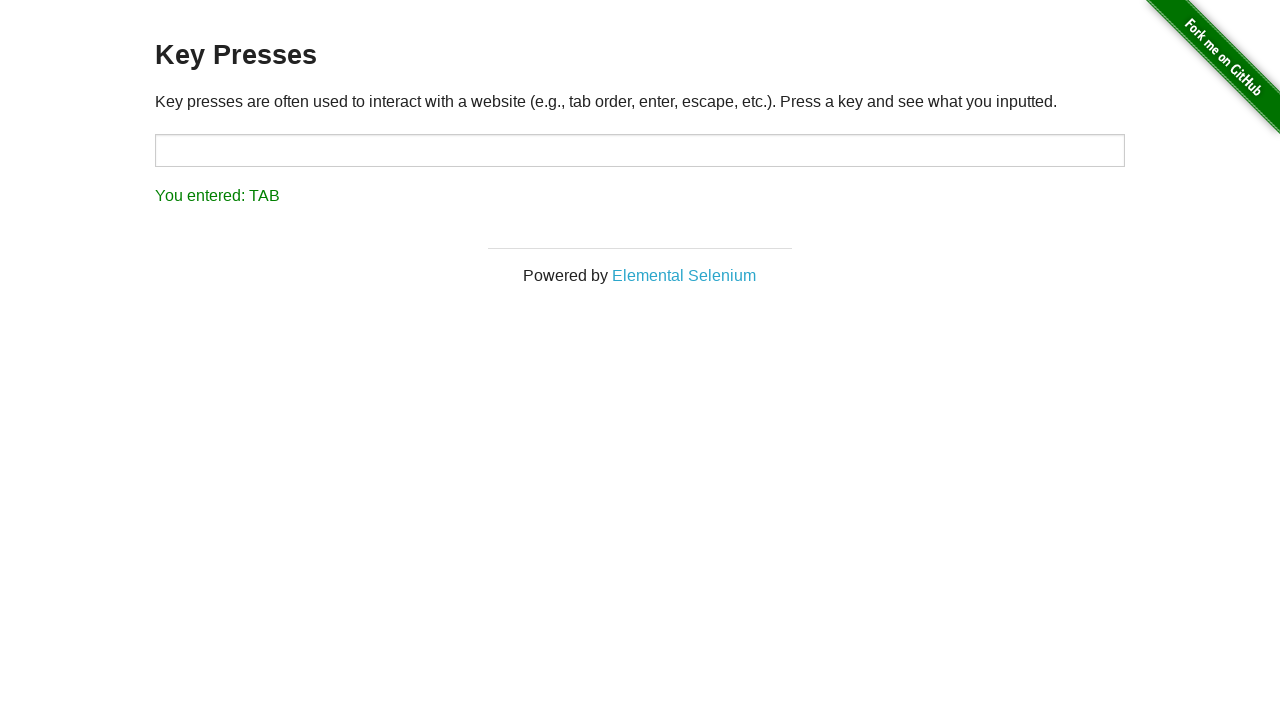

Verified that result displays 'You entered: TAB'
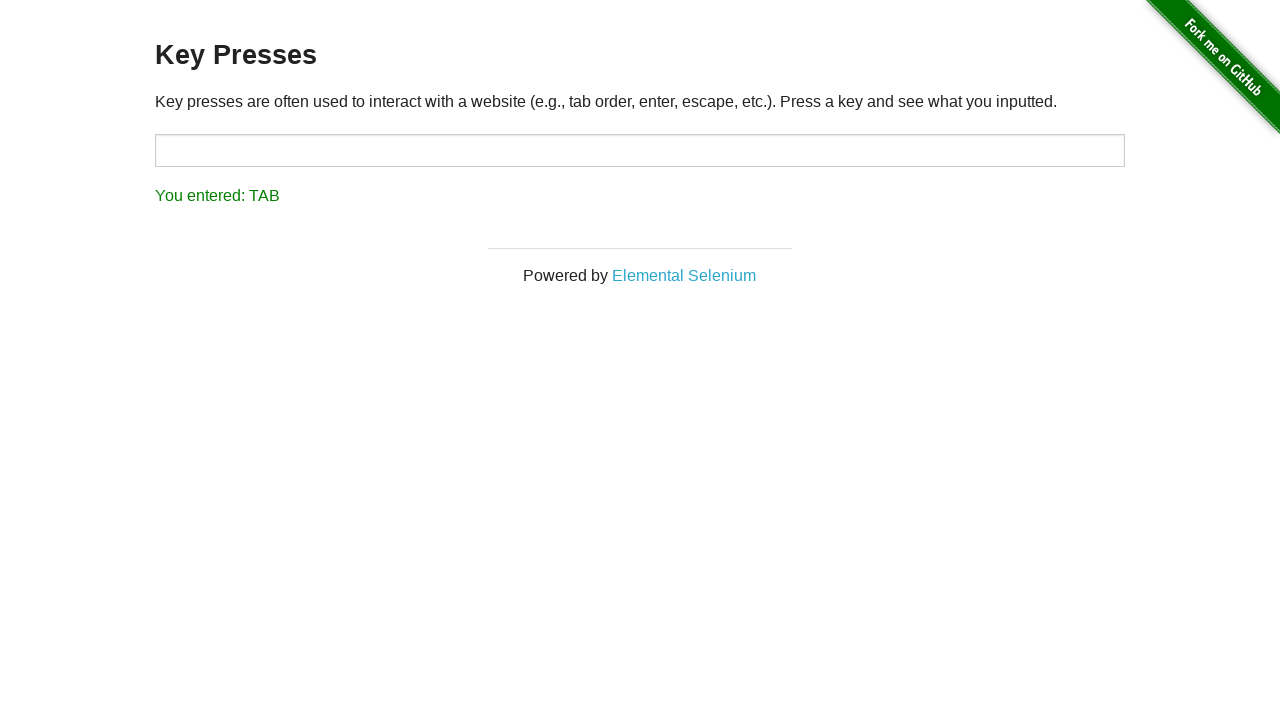

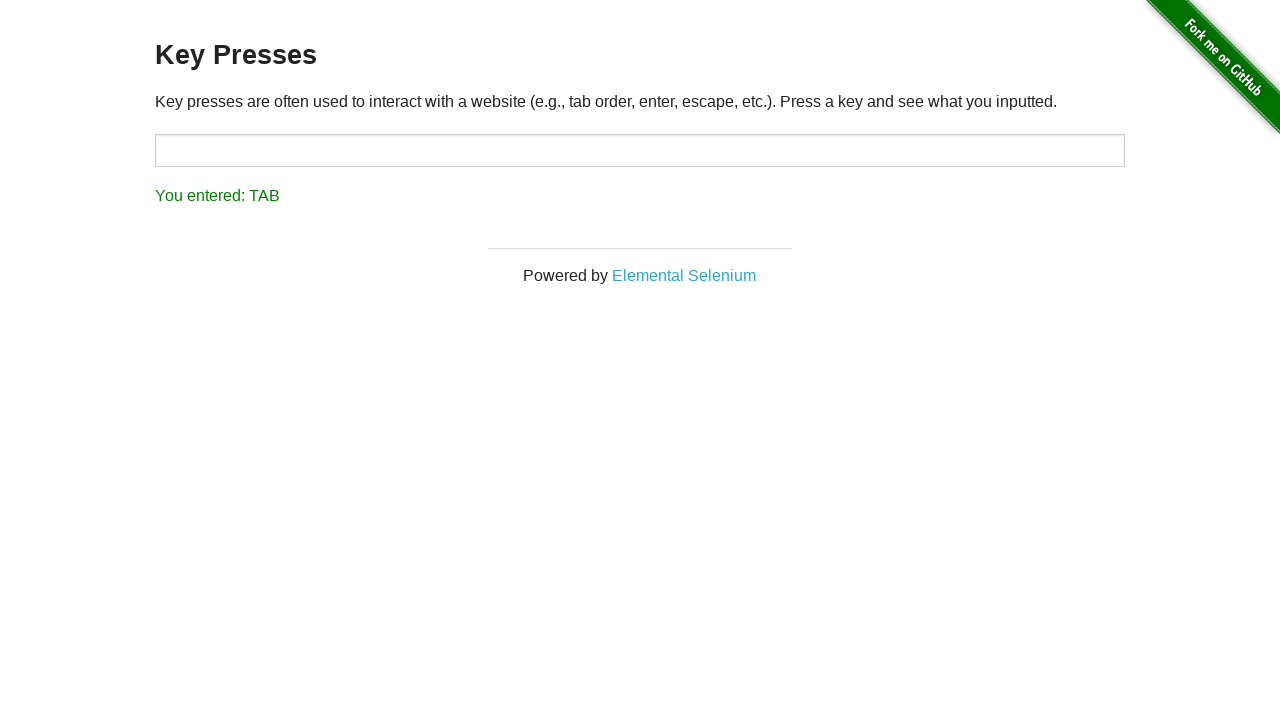